Tests network request blocking by intercepting requests matching "GetBook" pattern and failing them, then navigates to an Angular demo app and clicks a button to verify the blocked request behavior.

Starting URL: https://rahulshettyacademy.com/angularAppdemo/

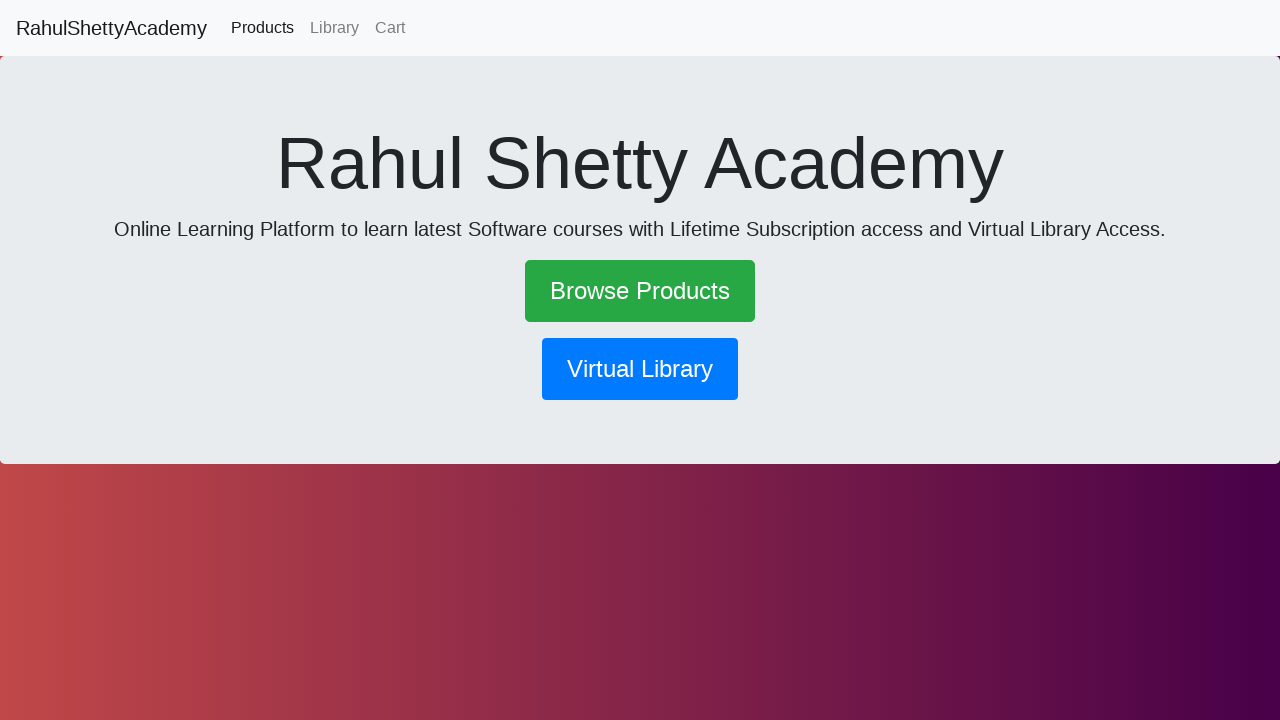

Set up route interception to block requests matching 'GetBook' pattern
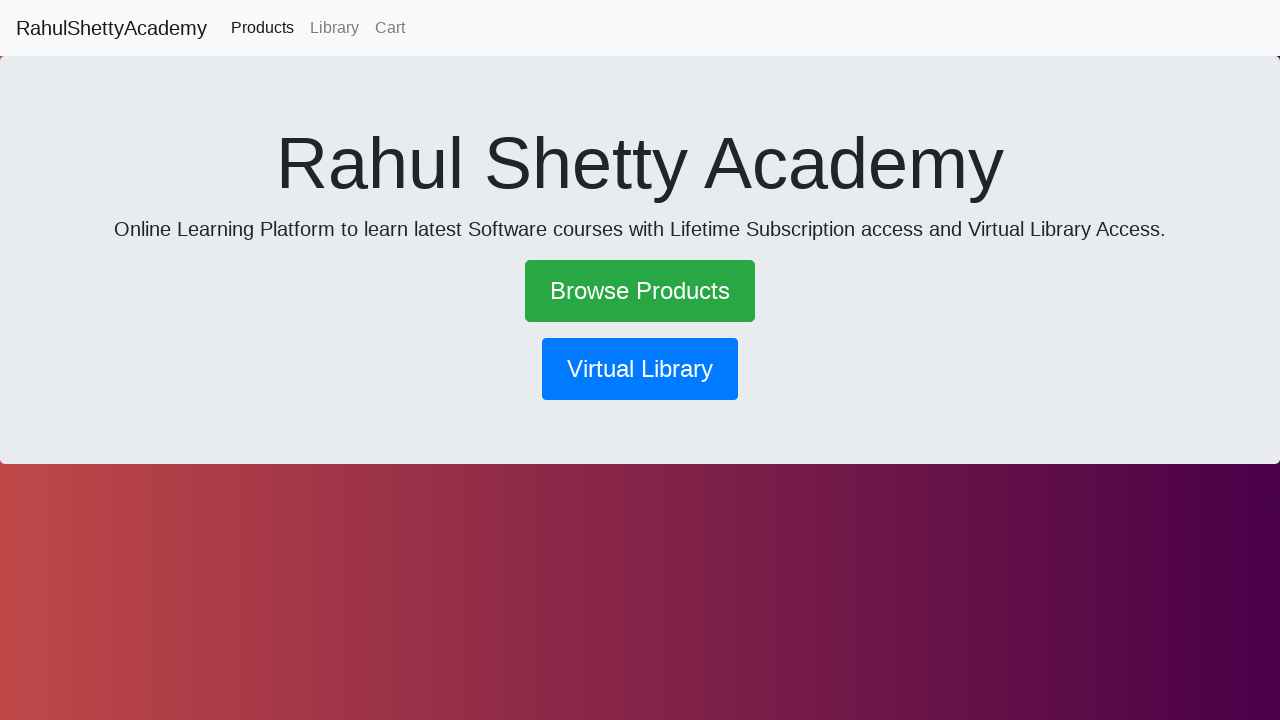

Waited for button to be visible on the page
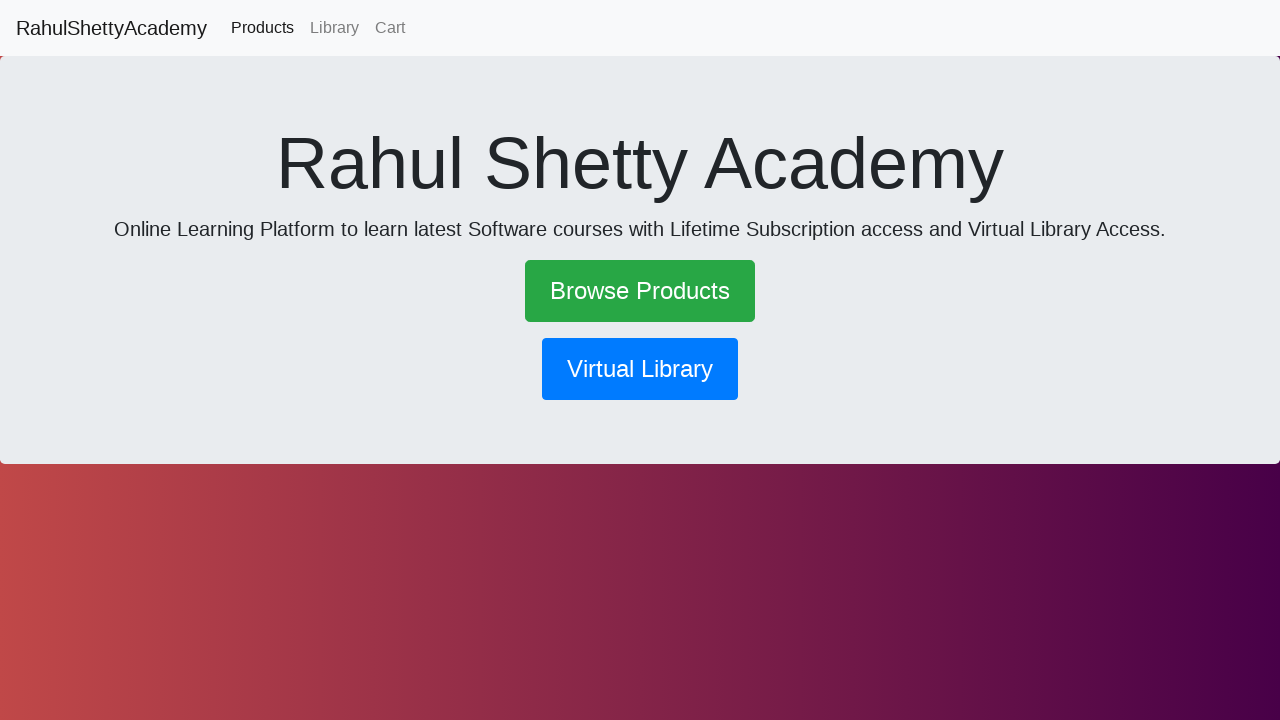

Clicked the button to trigger network request (which will be blocked) at (640, 369) on xpath=//button[text()]
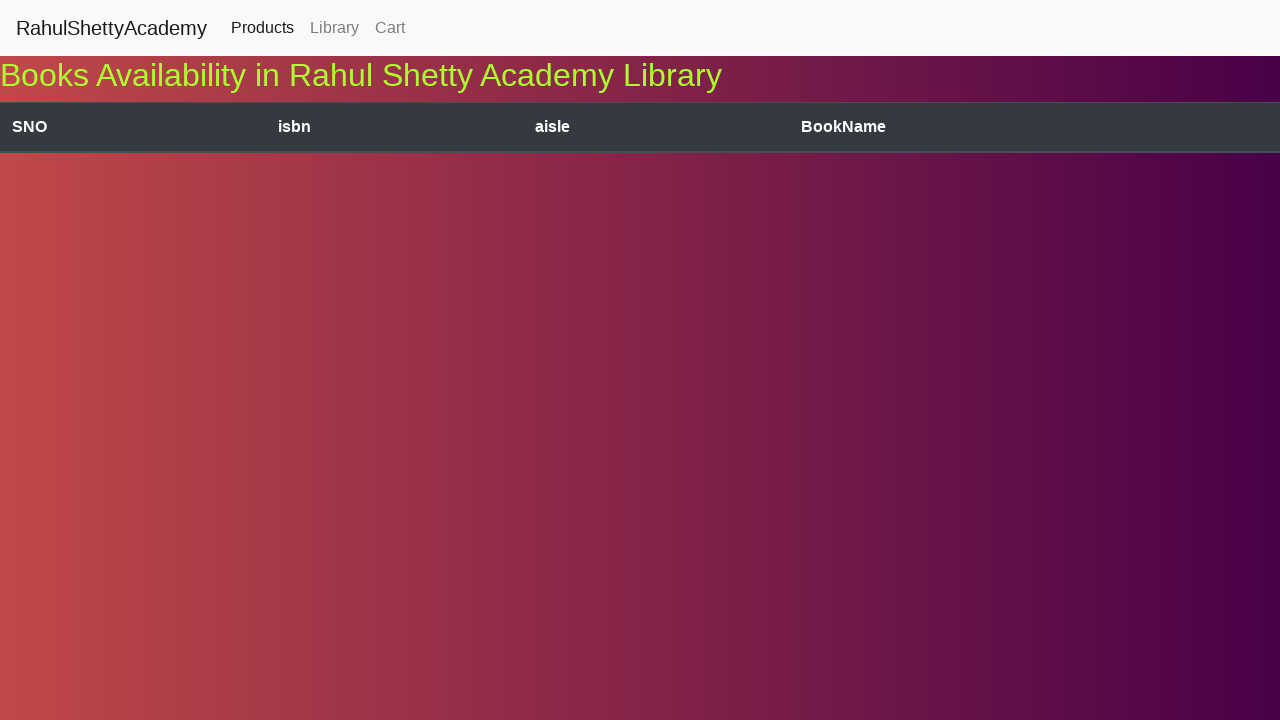

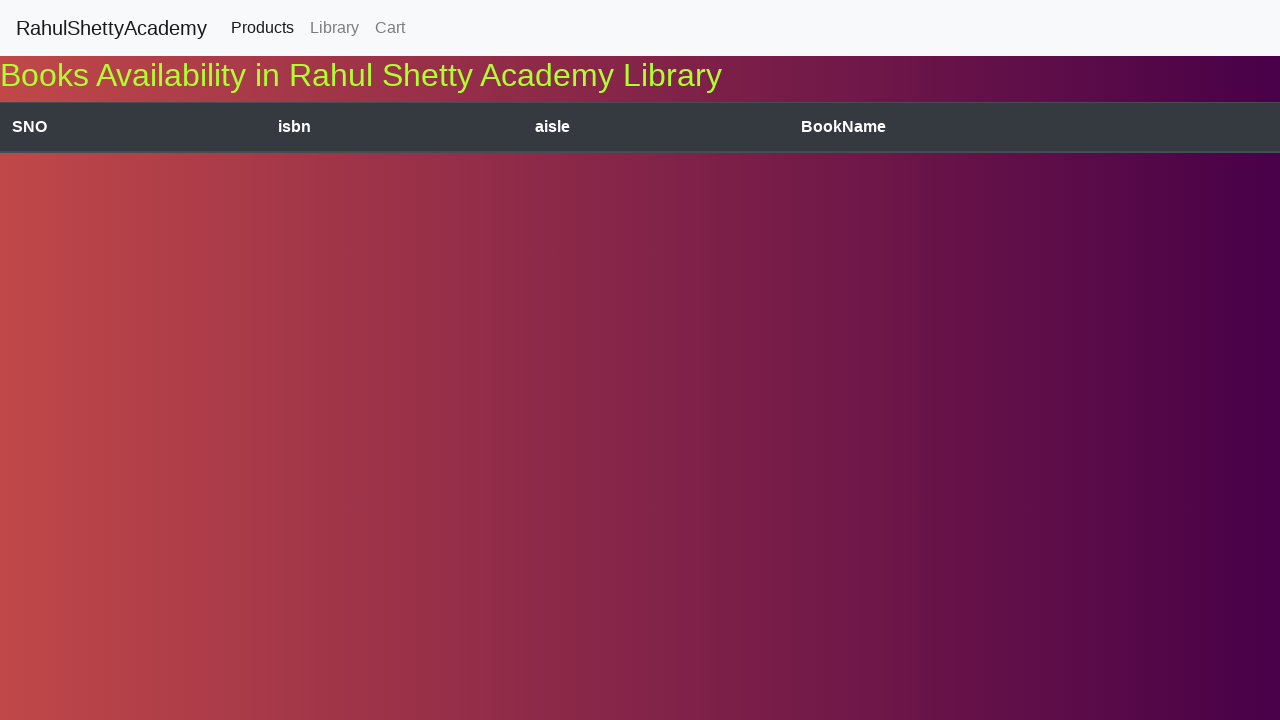